Tests that edits are cancelled when pressing Escape key

Starting URL: https://demo.playwright.dev/todomvc

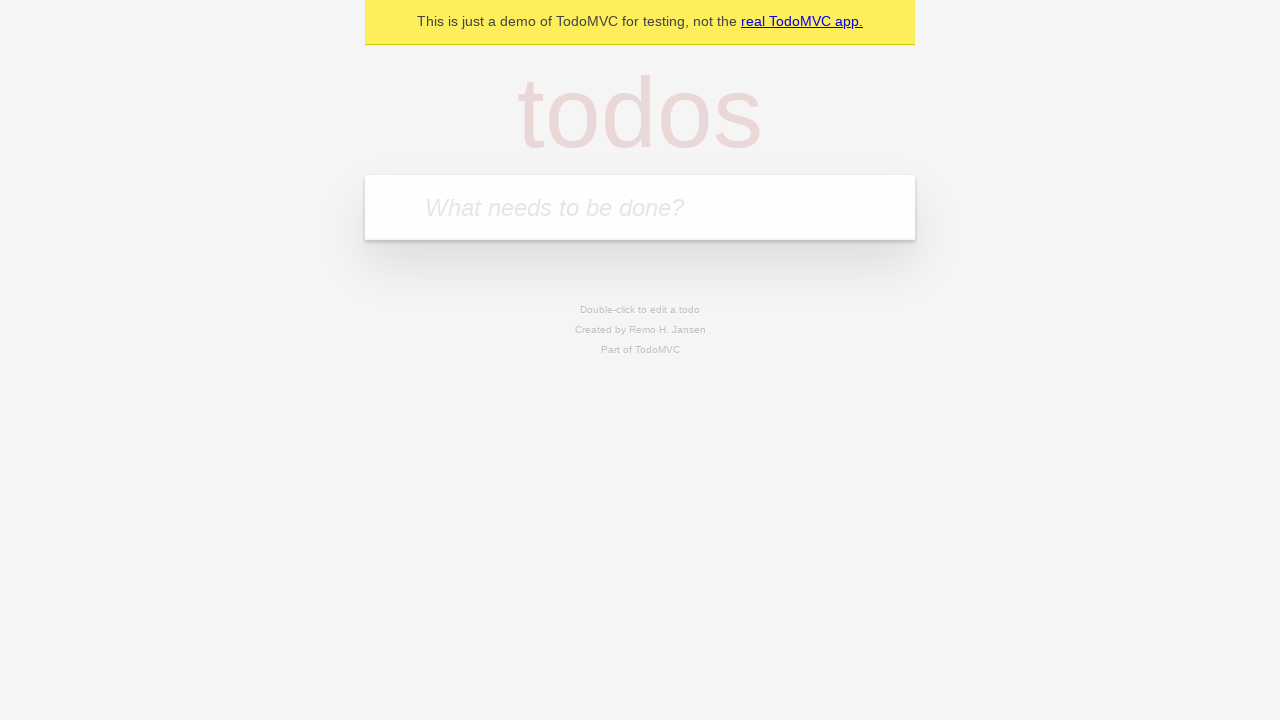

Filled input field with first todo: 'buy some cheese' on internal:attr=[placeholder="What needs to be done?"i]
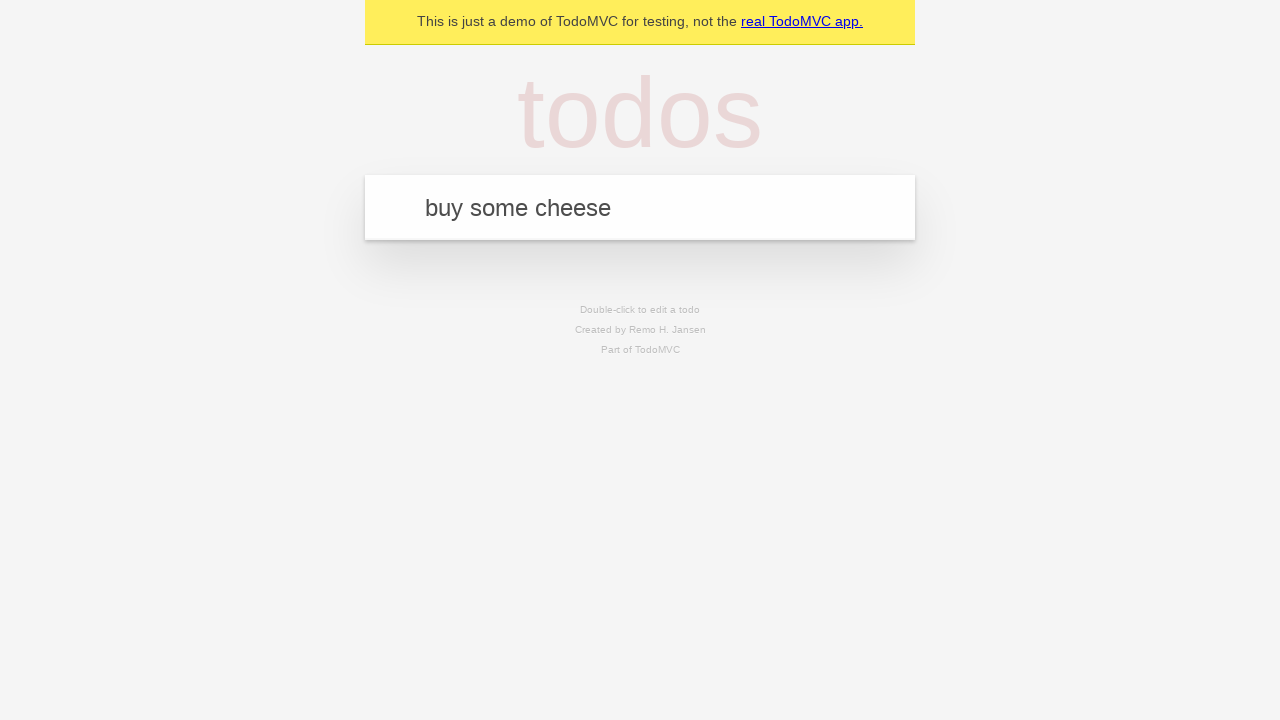

Pressed Enter to add first todo on internal:attr=[placeholder="What needs to be done?"i]
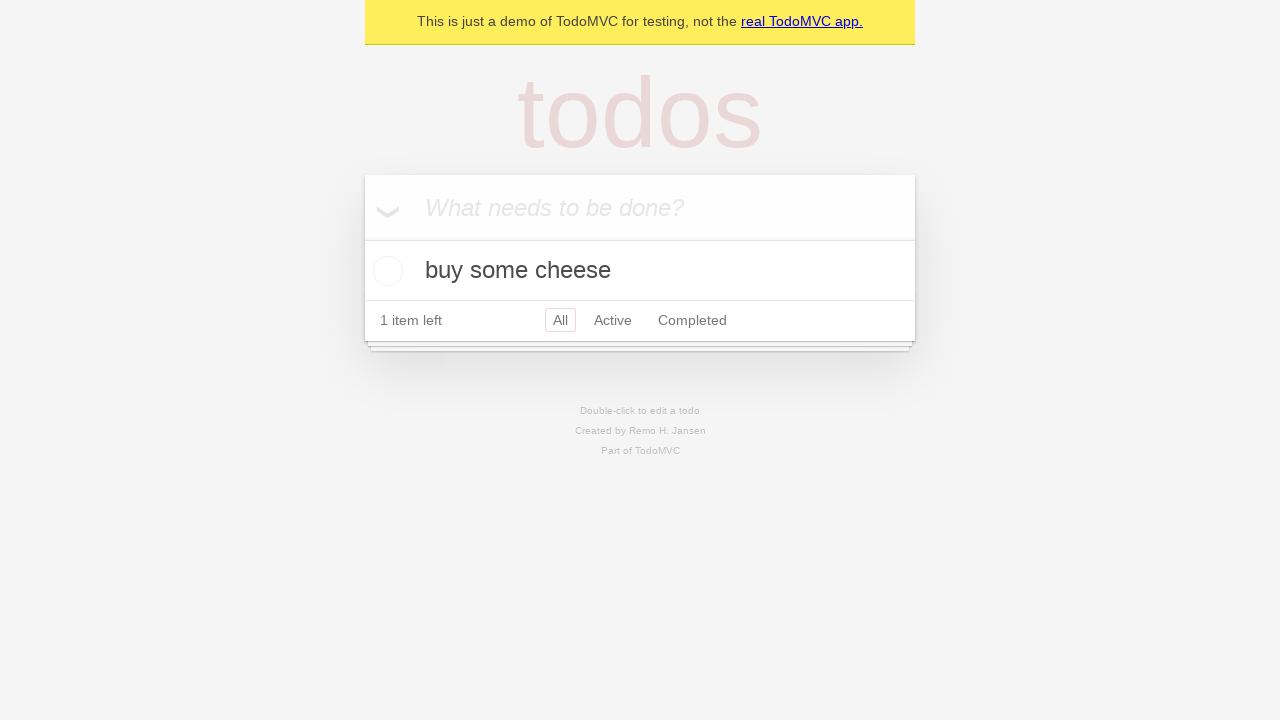

Filled input field with second todo: 'feed the cat' on internal:attr=[placeholder="What needs to be done?"i]
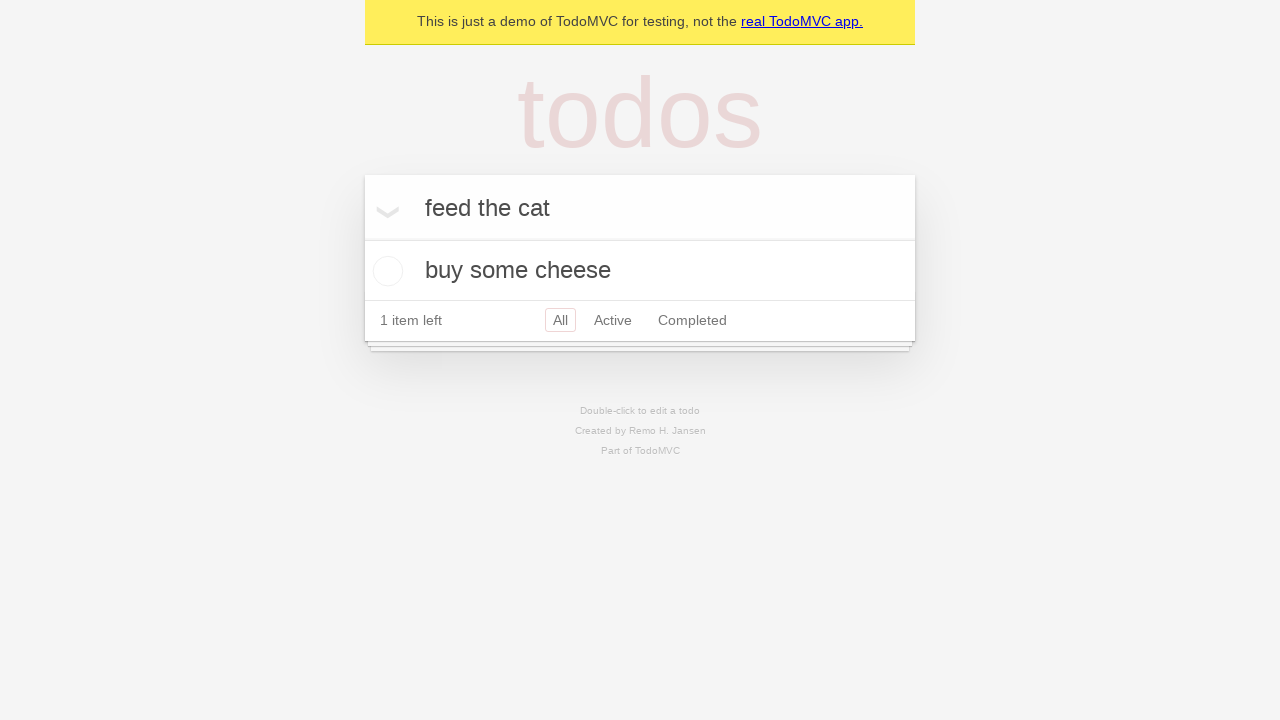

Pressed Enter to add second todo on internal:attr=[placeholder="What needs to be done?"i]
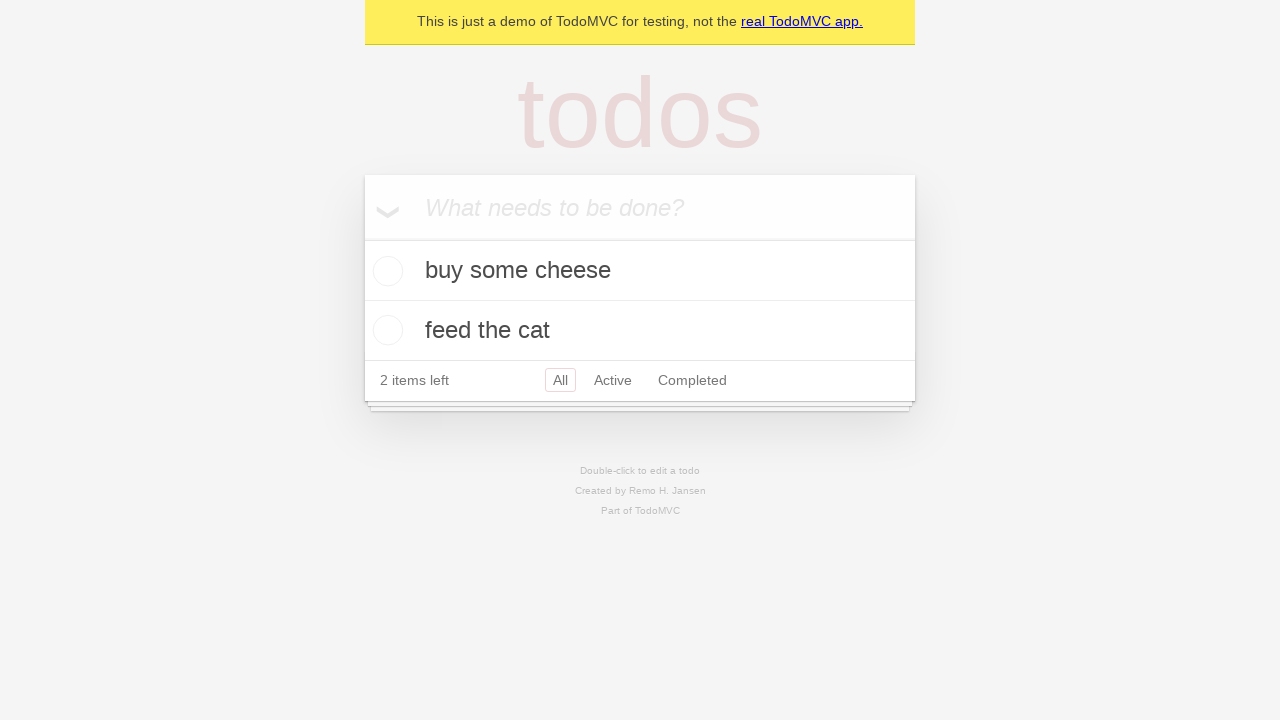

Filled input field with third todo: 'book a doctors appointment' on internal:attr=[placeholder="What needs to be done?"i]
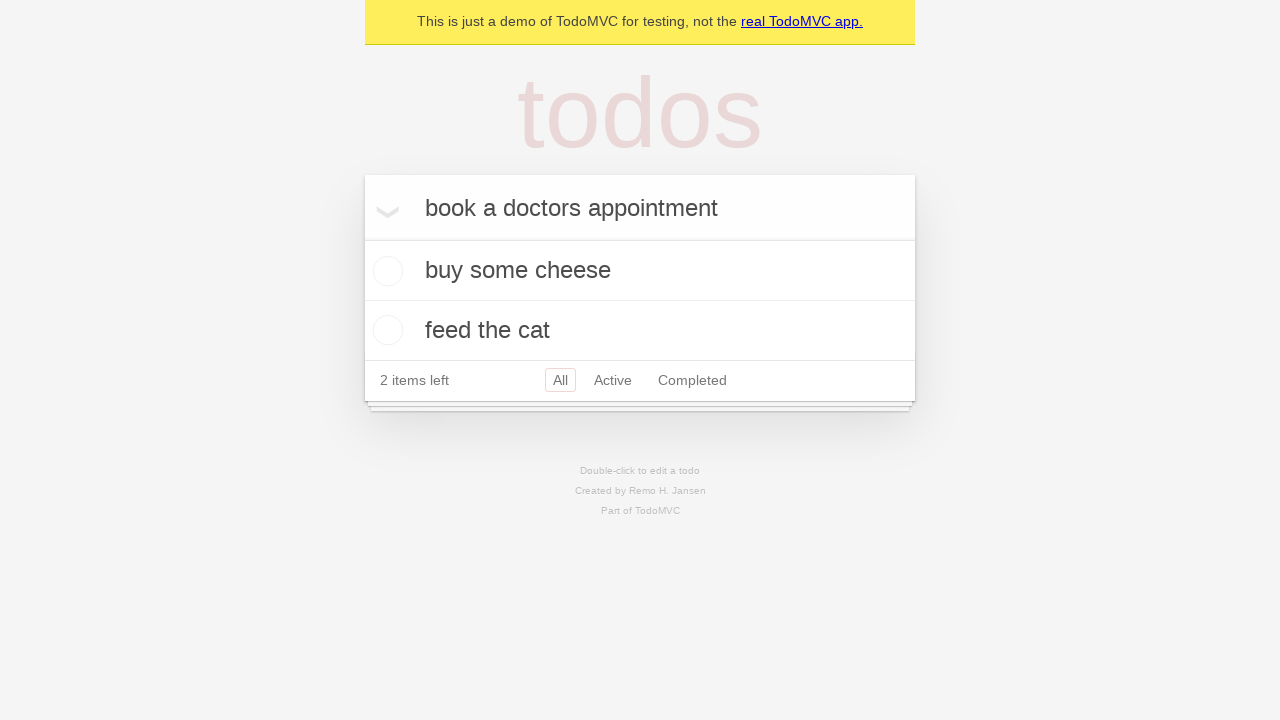

Pressed Enter to add third todo on internal:attr=[placeholder="What needs to be done?"i]
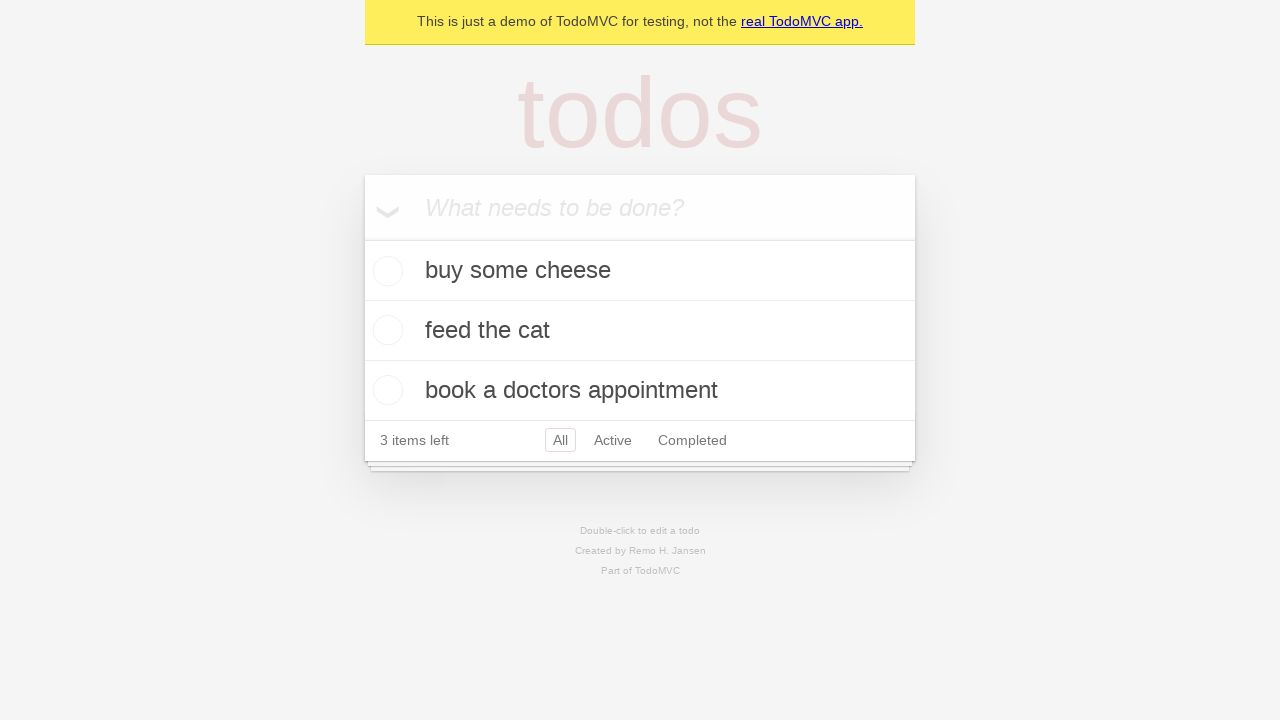

Double-clicked second todo item to enter edit mode at (640, 331) on internal:testid=[data-testid="todo-item"s] >> nth=1
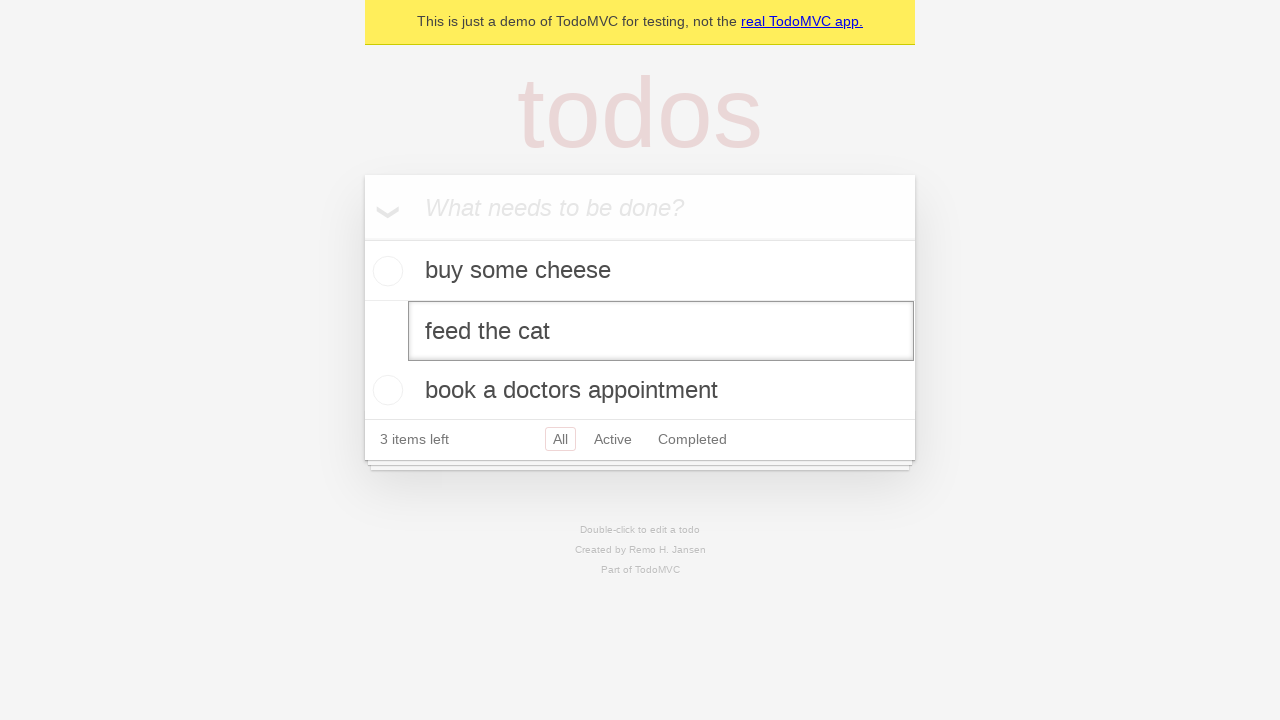

Filled edit field with new text: 'buy some sausages' on internal:testid=[data-testid="todo-item"s] >> nth=1 >> internal:role=textbox[nam
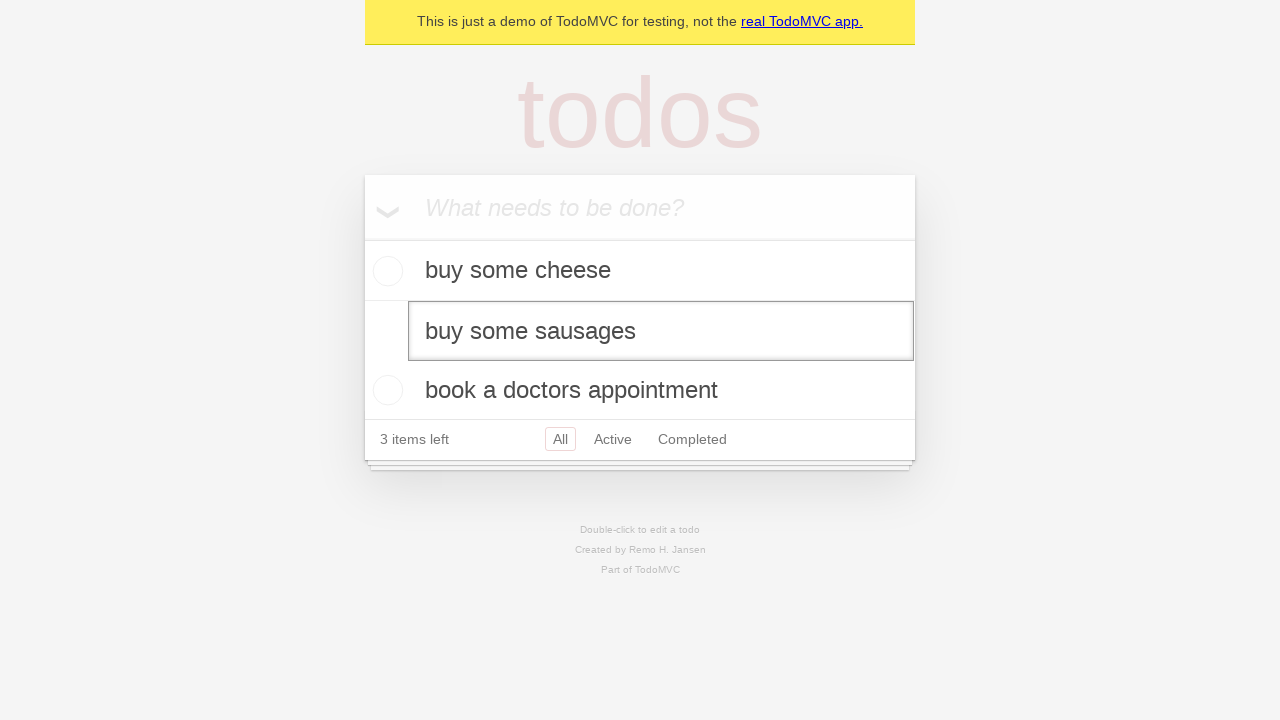

Pressed Escape key to cancel edit and verify changes are discarded on internal:testid=[data-testid="todo-item"s] >> nth=1 >> internal:role=textbox[nam
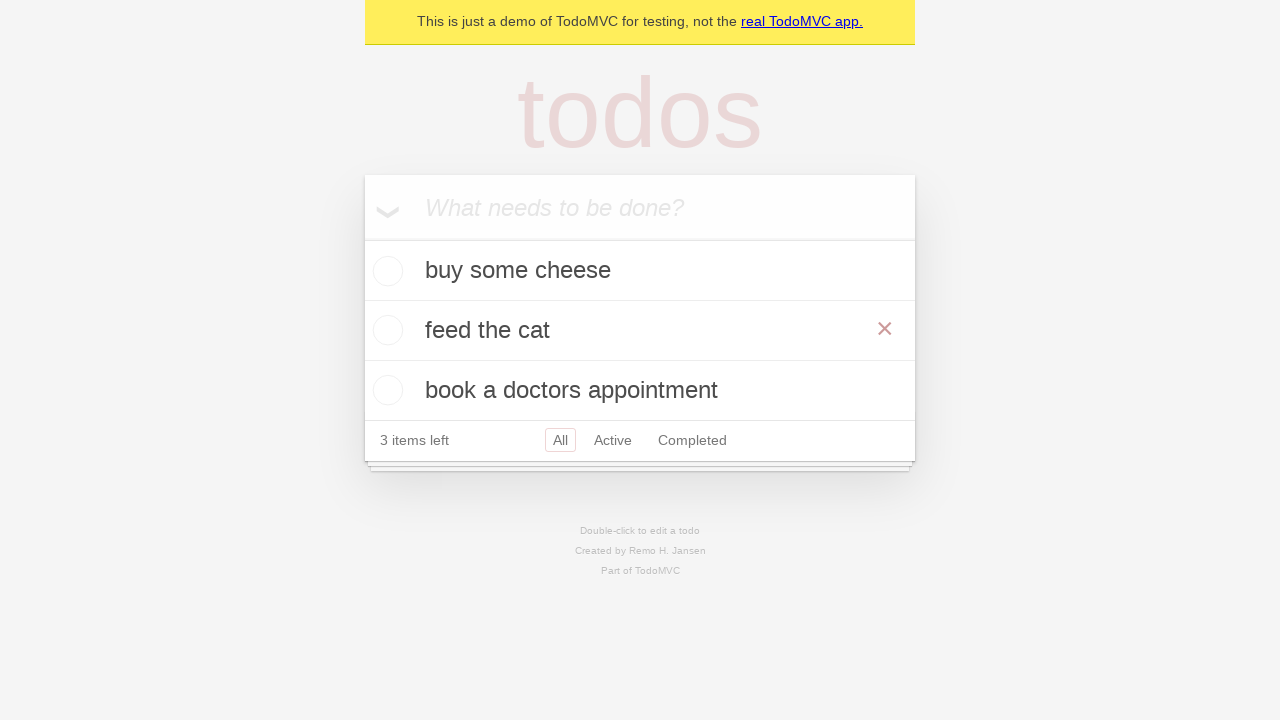

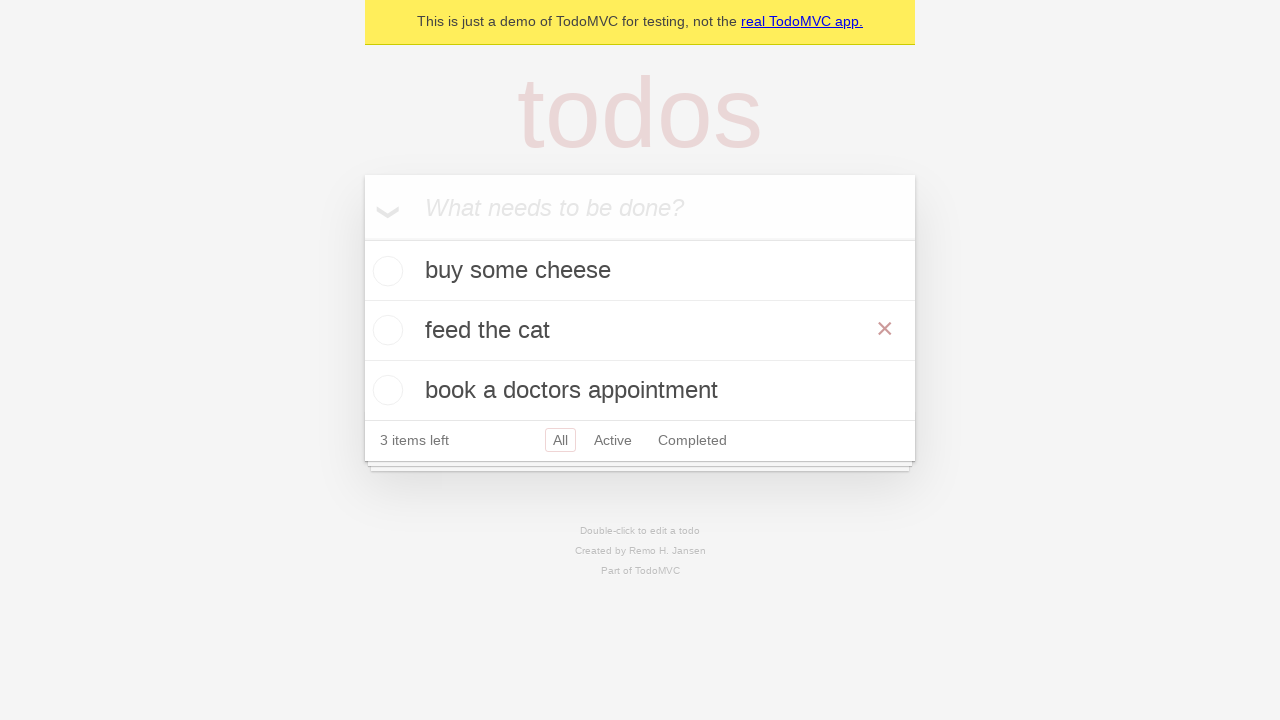